Tests regular alert functionality by clicking a button to trigger an alert and accepting it

Starting URL: https://demoqa.com/alerts

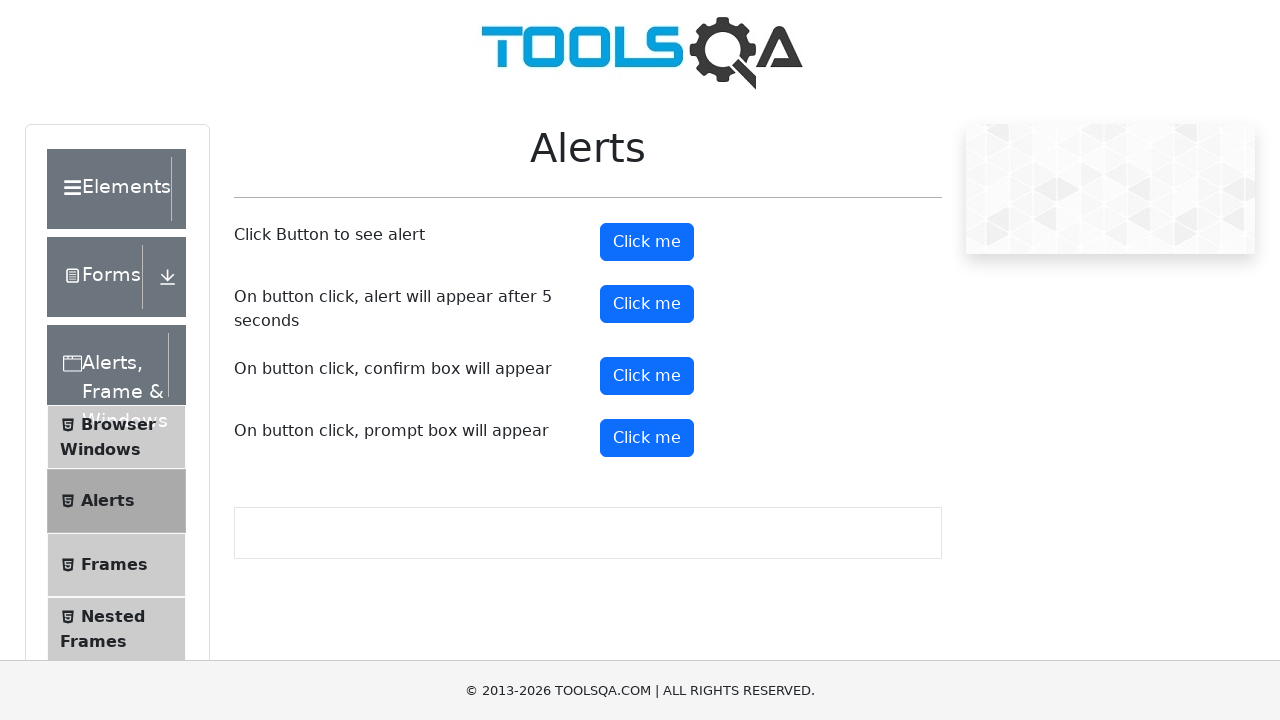

Clicked the alert button to trigger regular alert at (647, 242) on #alertButton
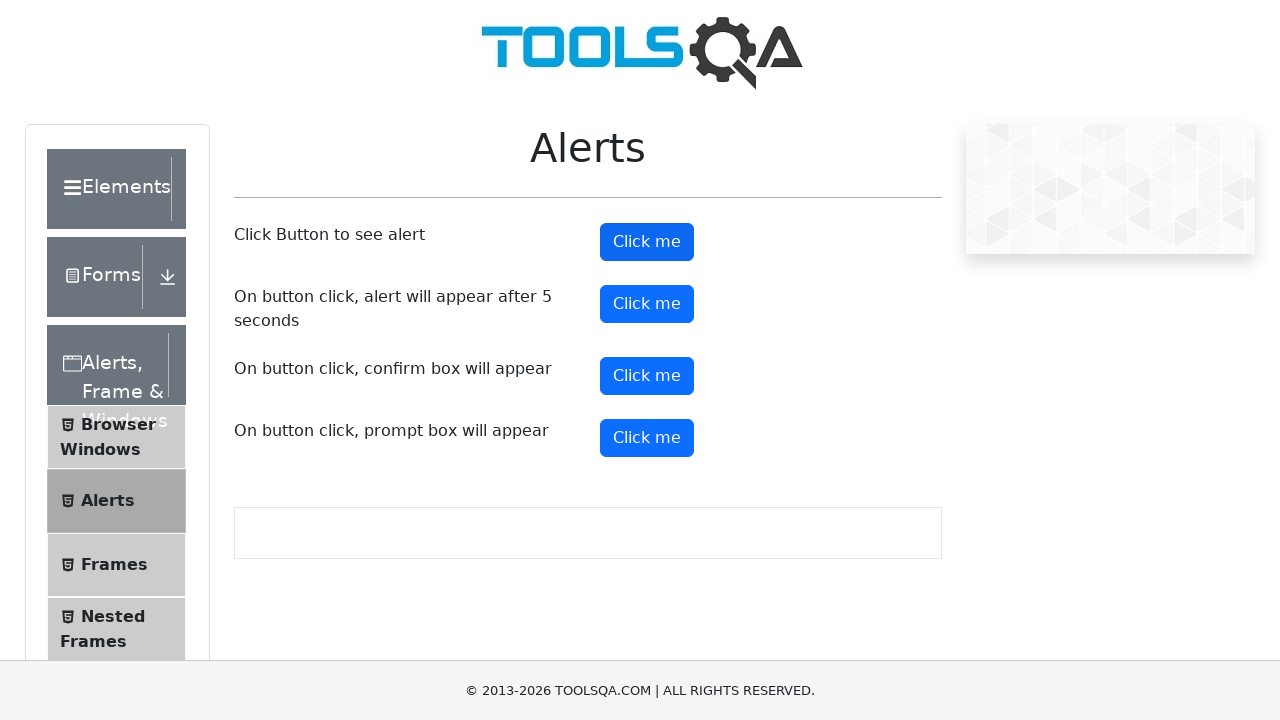

Set up dialog handler to accept the alert
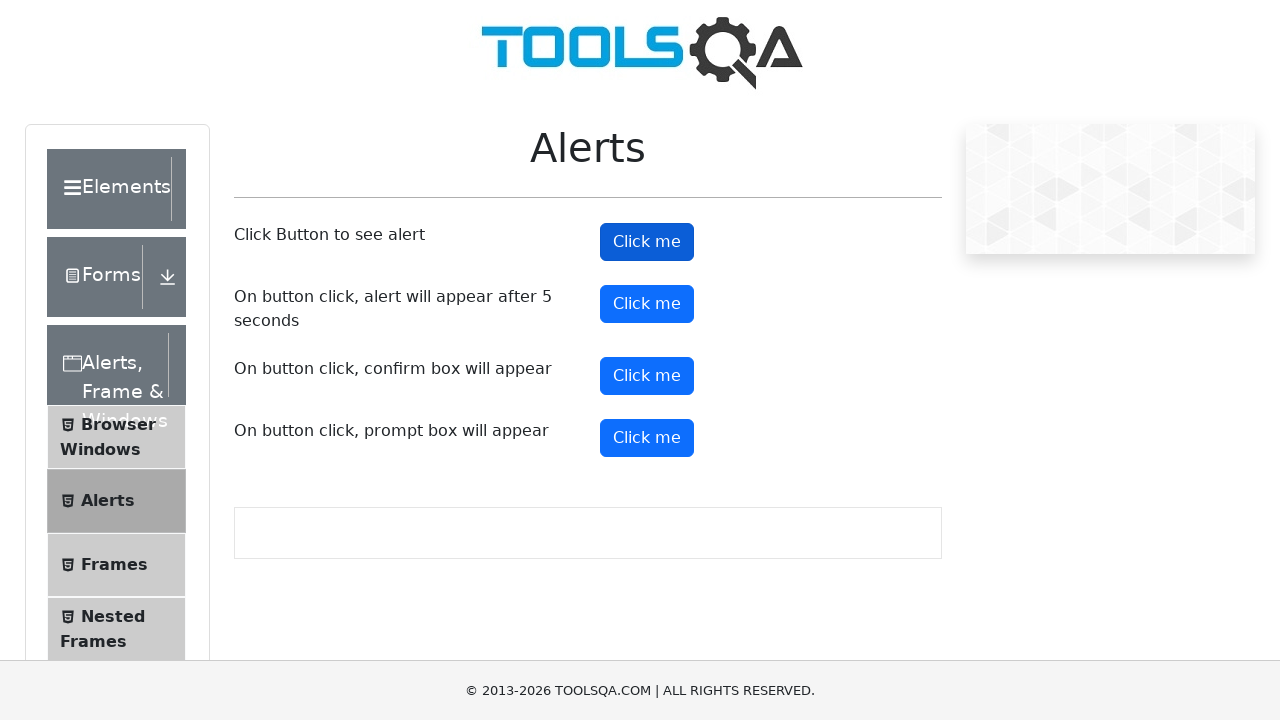

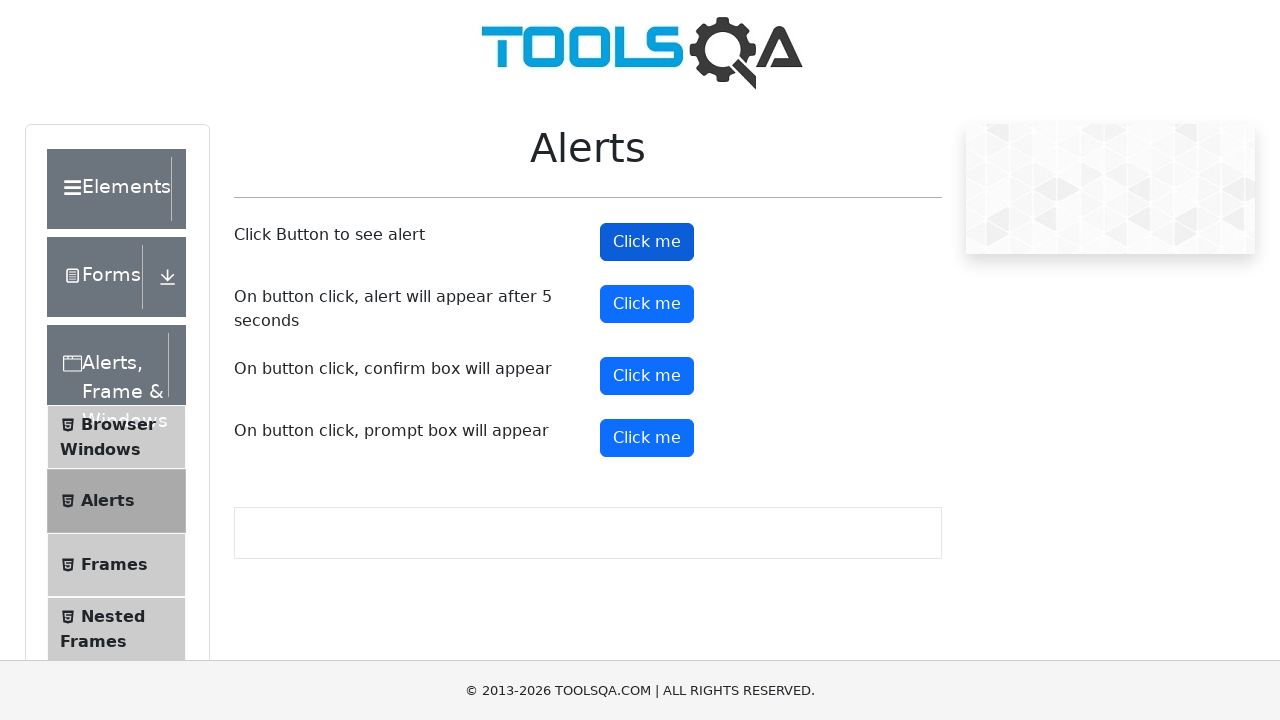